Tests GitHub search functionality by searching for "Playwright" and verifying that search results are displayed

Starting URL: https://github.com

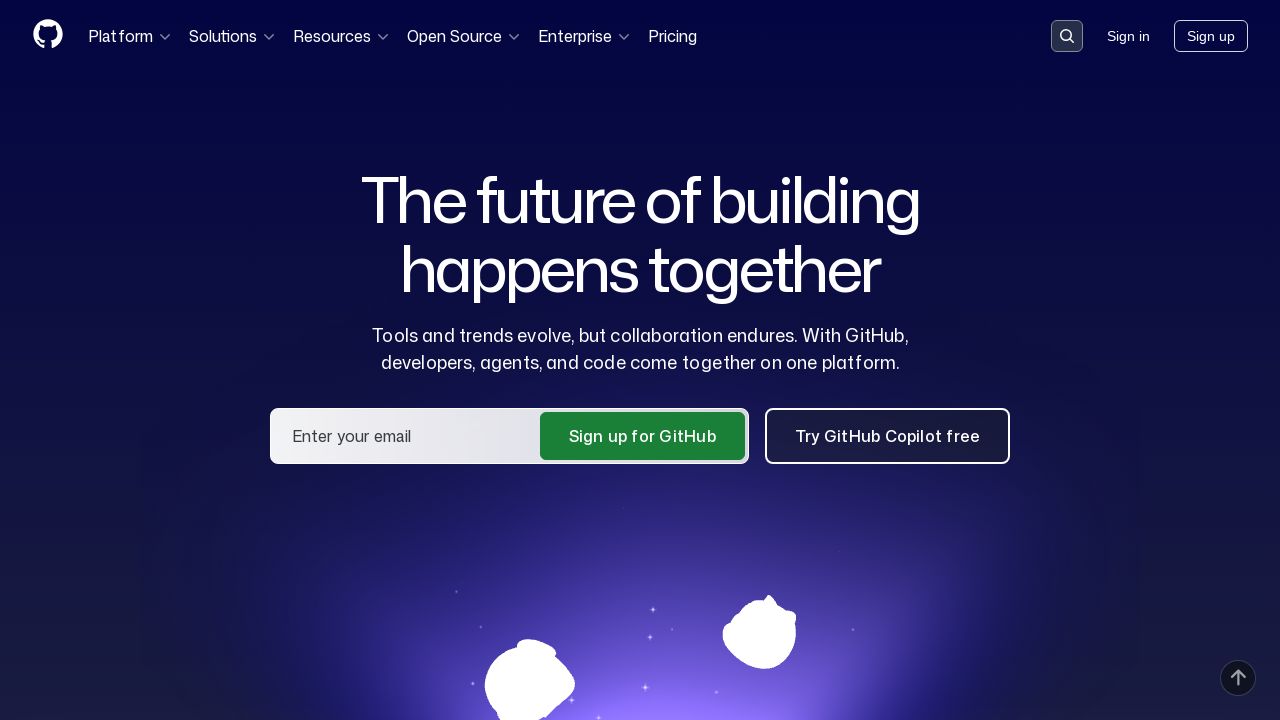

Clicked search button to open search input at (1067, 36) on button[data-target='qbsearch-input.inputButton']
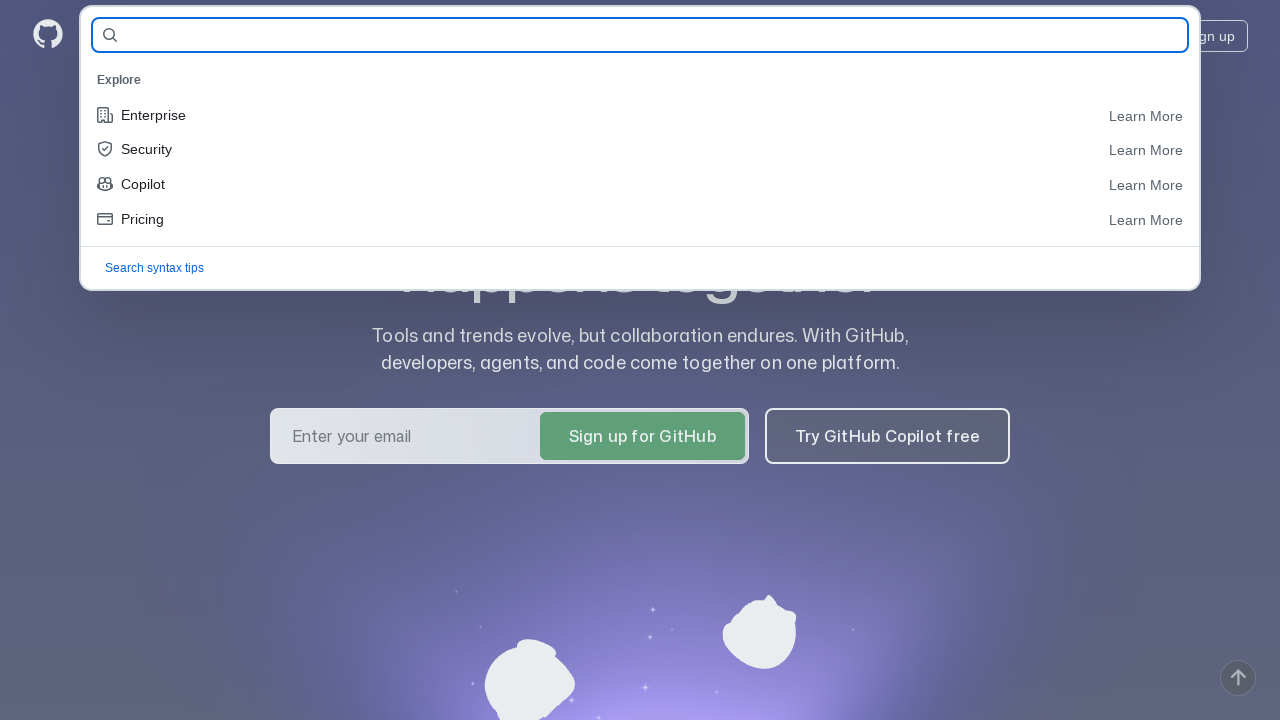

Search input field became visible
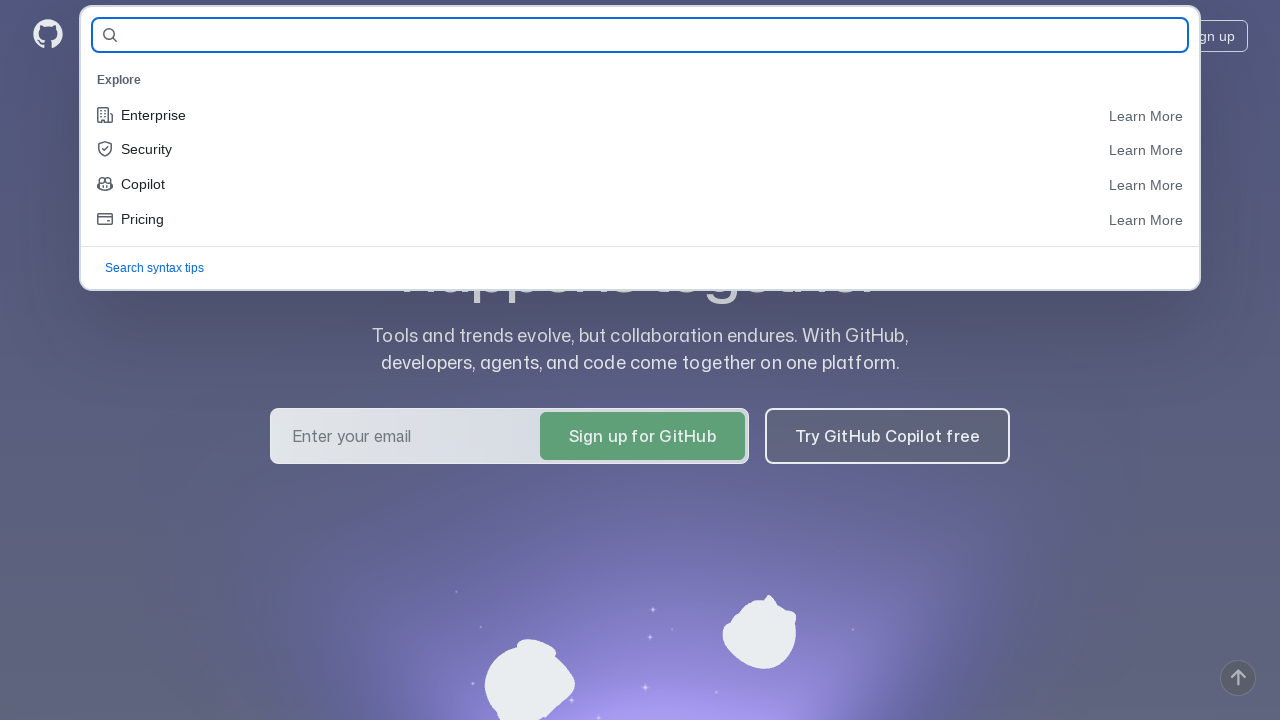

Filled search field with 'Playwright' on input#query-builder-test
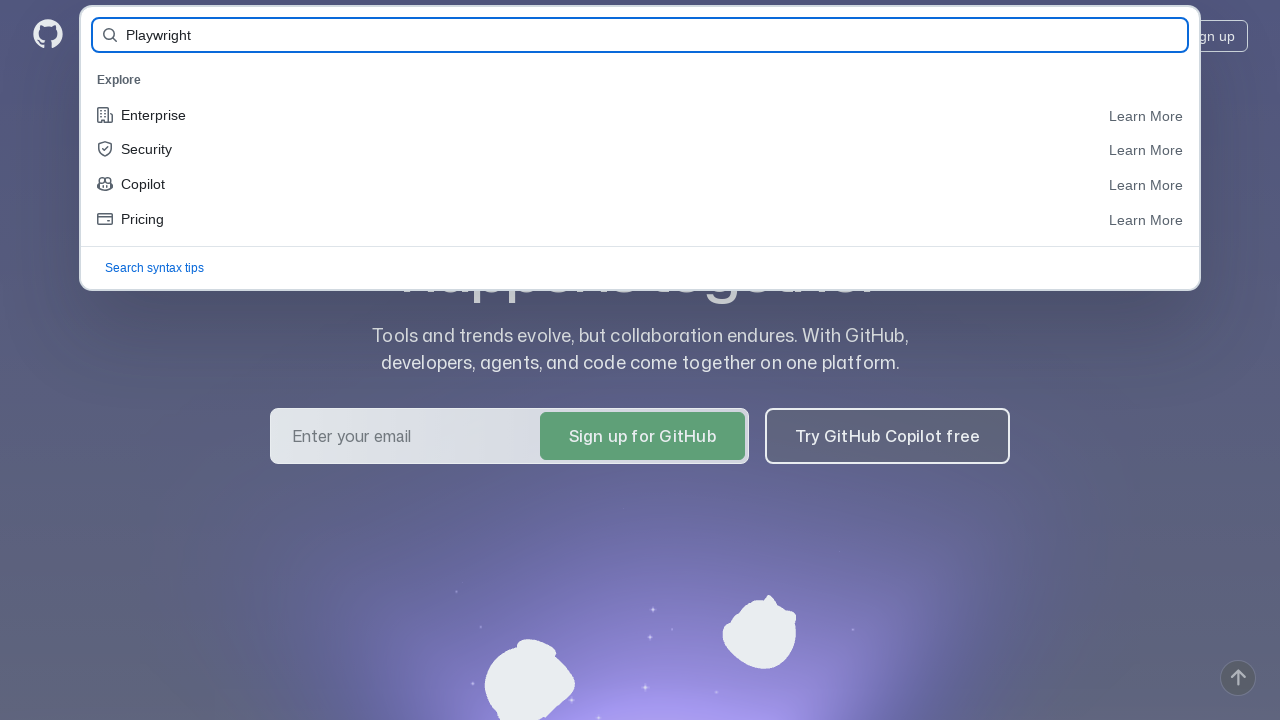

Pressed Enter to submit search on input#query-builder-test
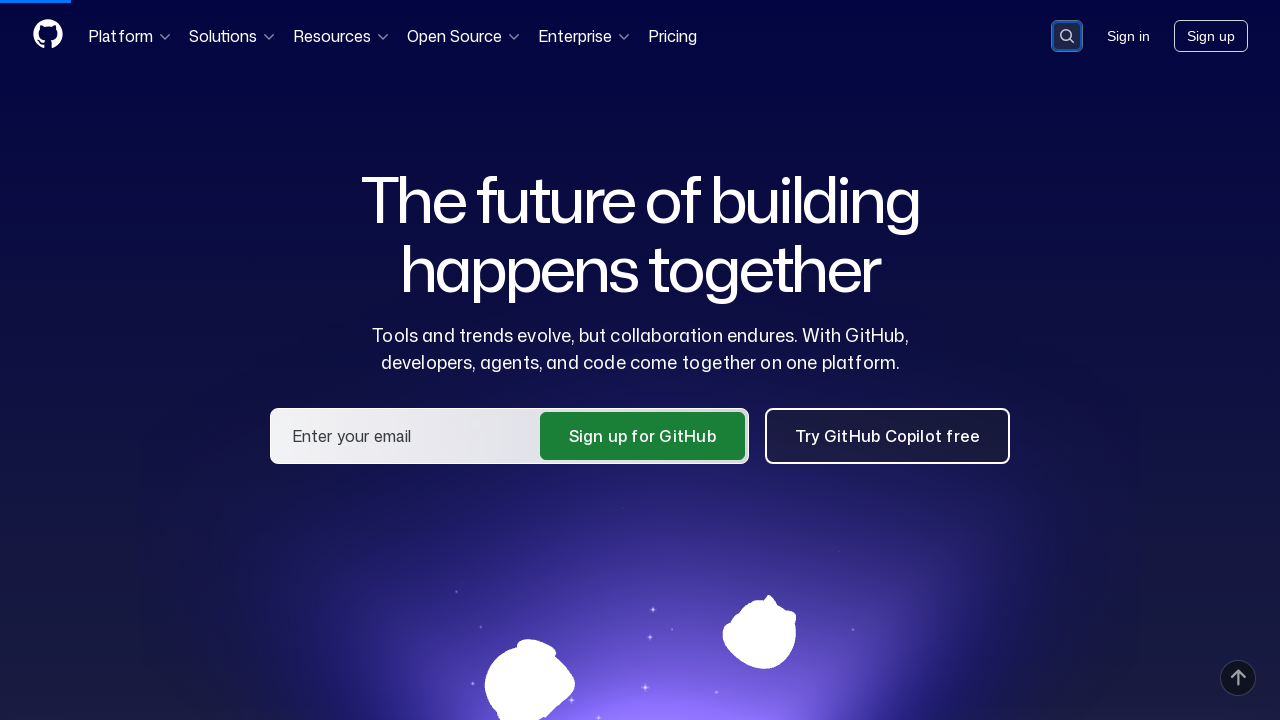

Search results loaded and displayed
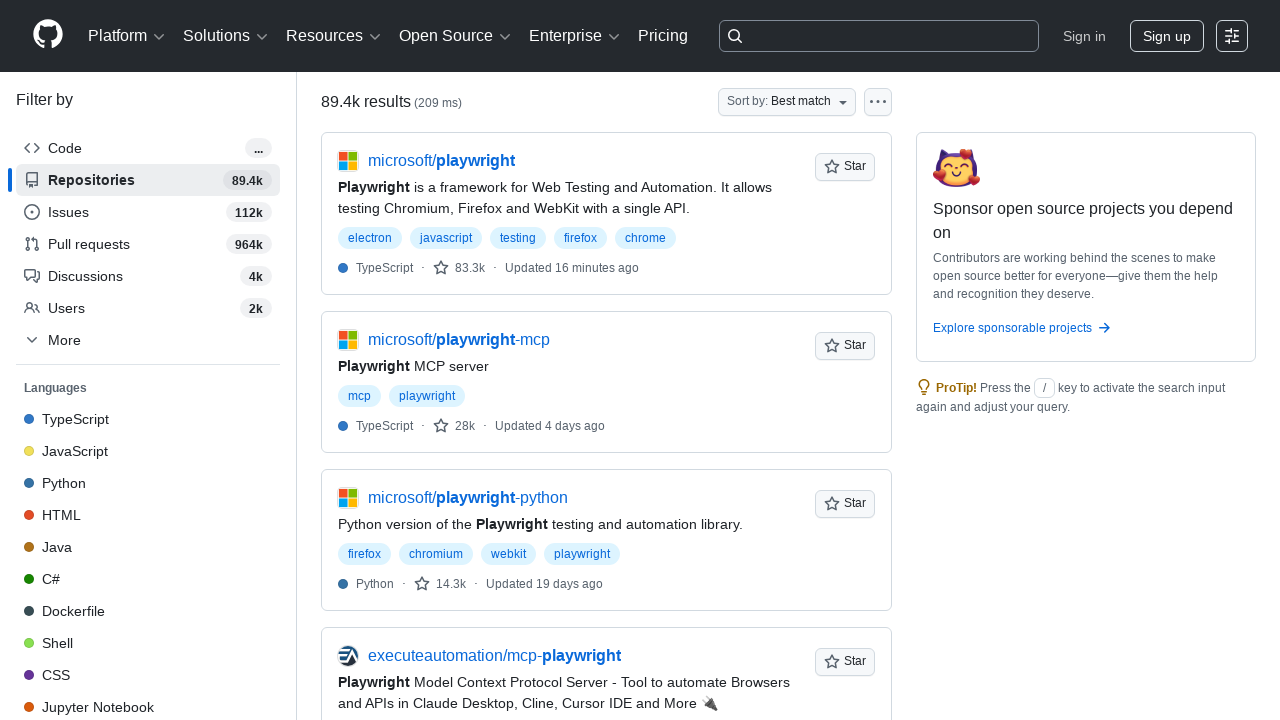

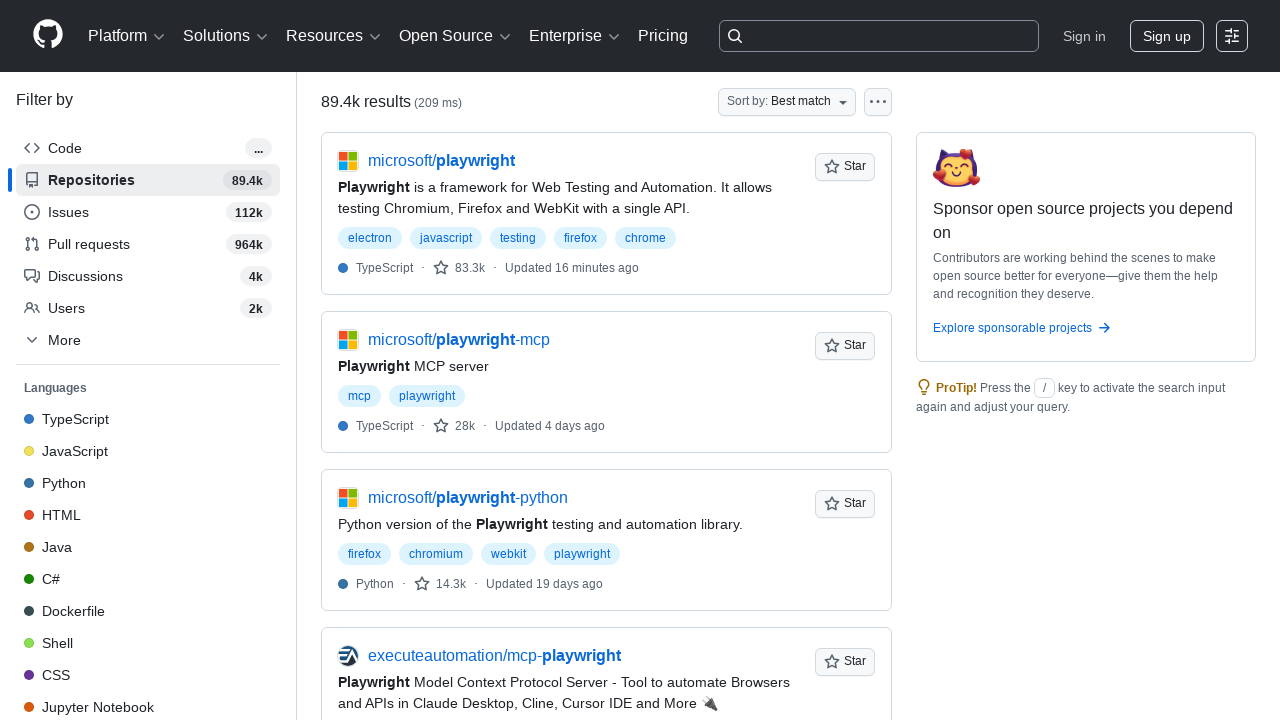